Navigates to JustDial homepage and waits for the page to load. This is a minimal browser automation test that verifies the page is accessible.

Starting URL: https://www.justdial.com/

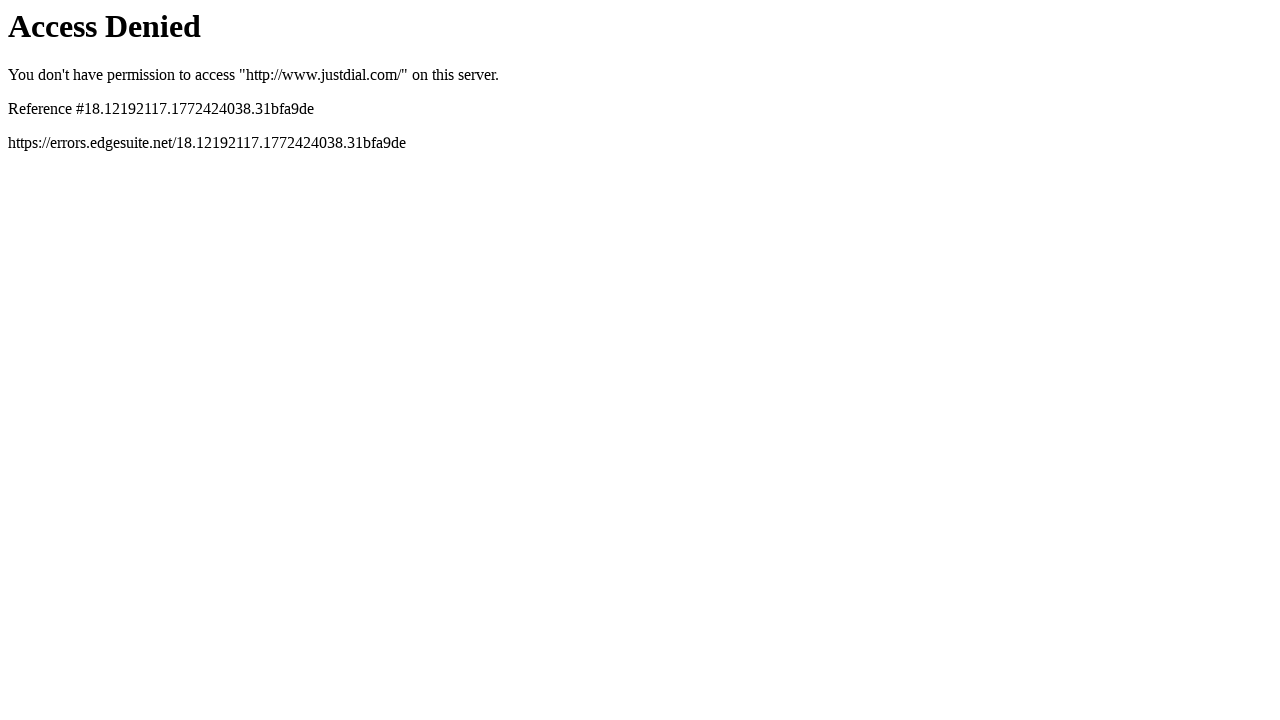

Navigated to JustDial homepage
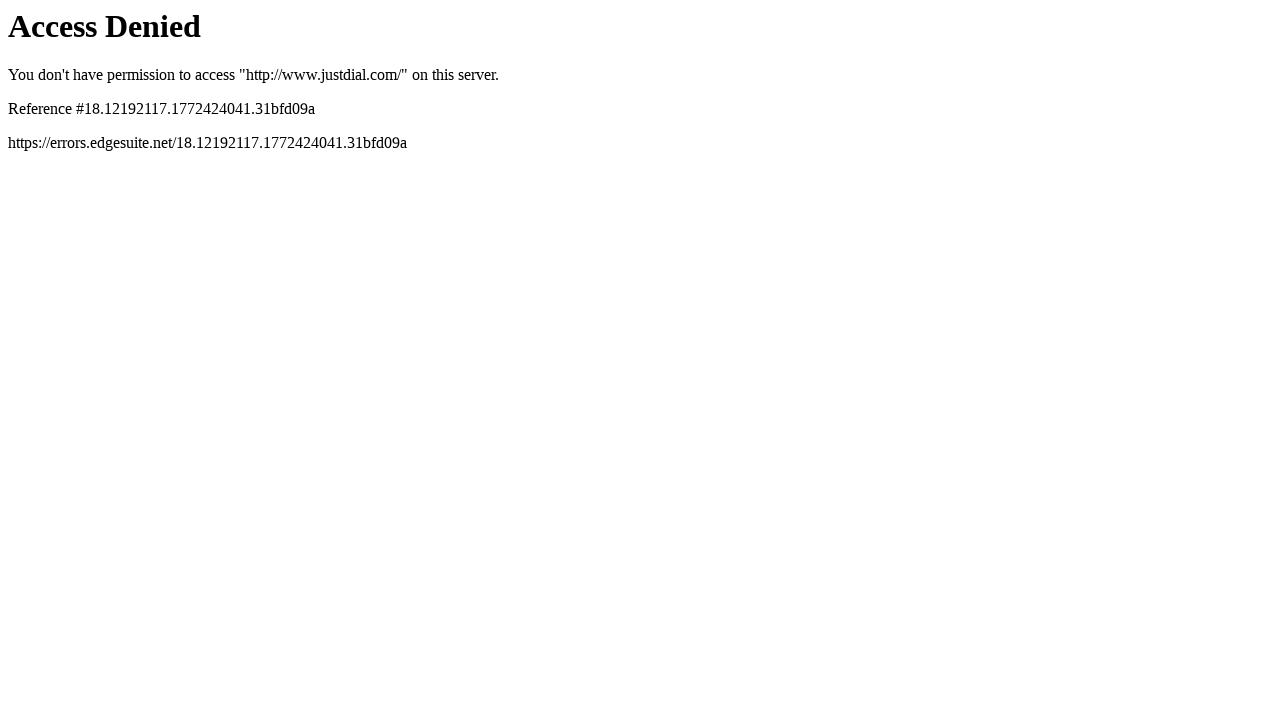

Page DOM content loaded
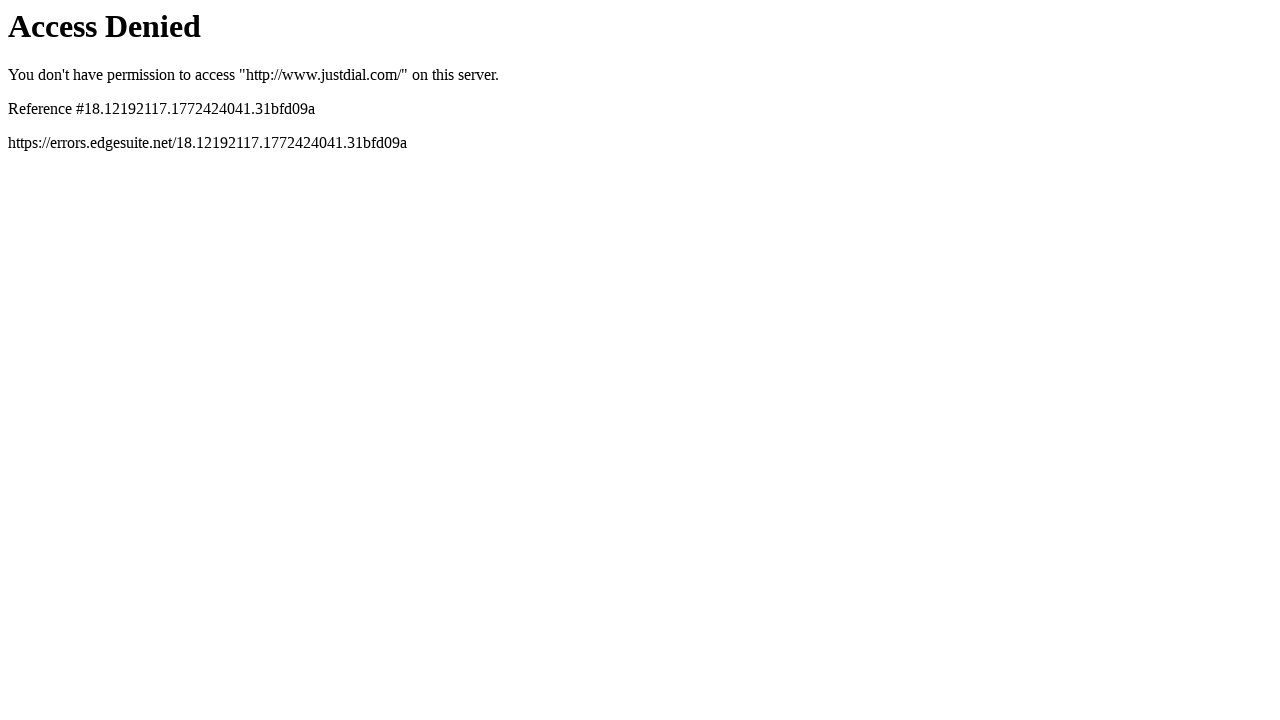

Body element is present and page is accessible
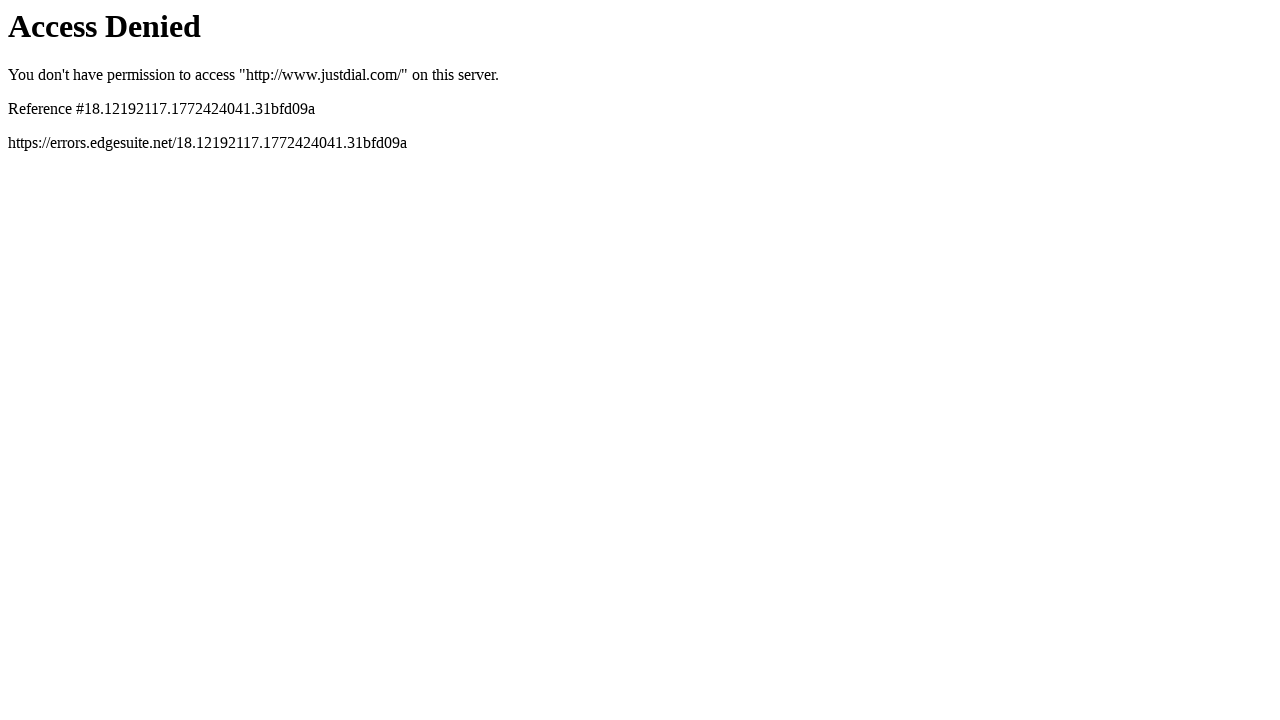

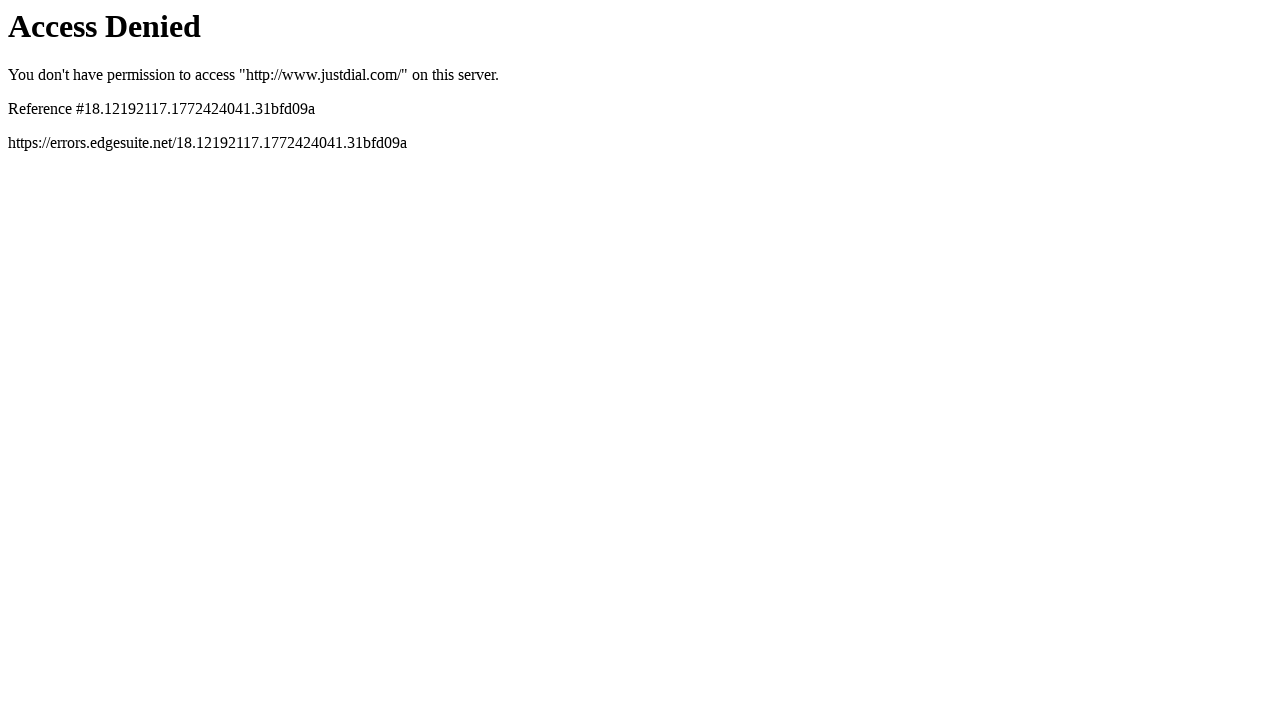